Tests mouse click functionality on a button that ignores DOM click events

Starting URL: http://uitestingplayground.com/click

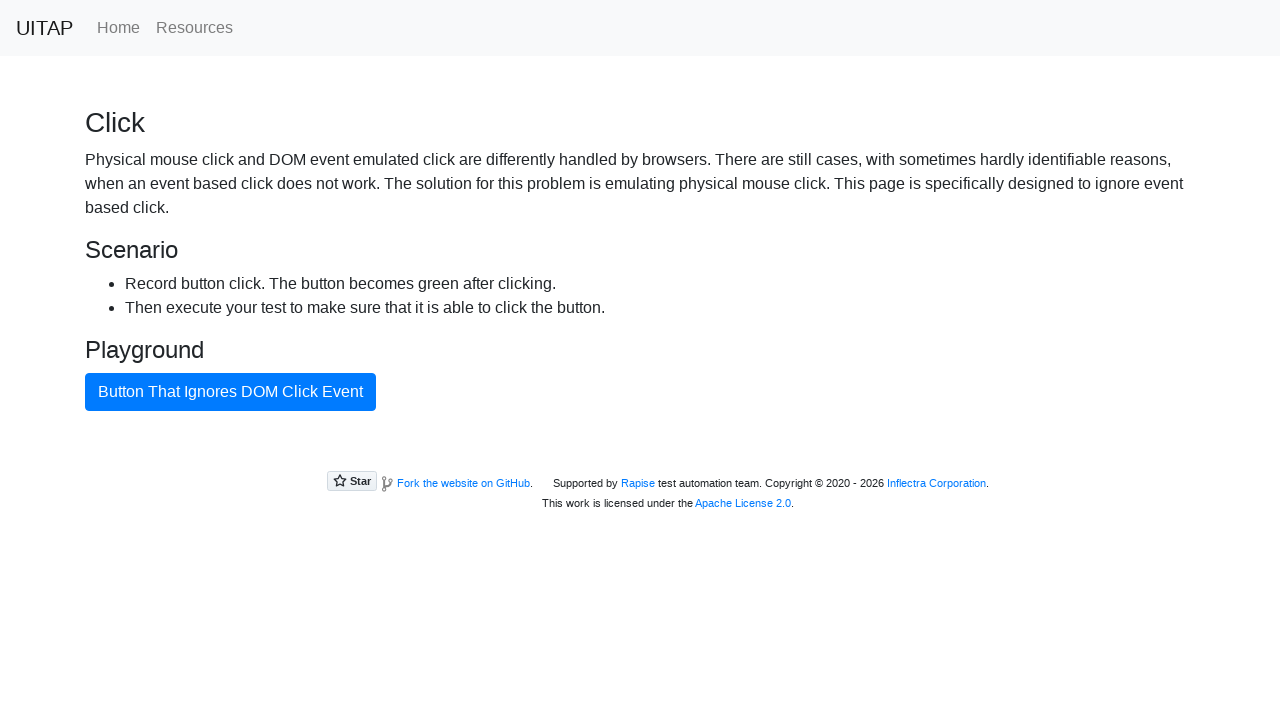

Navigated to click testing playground
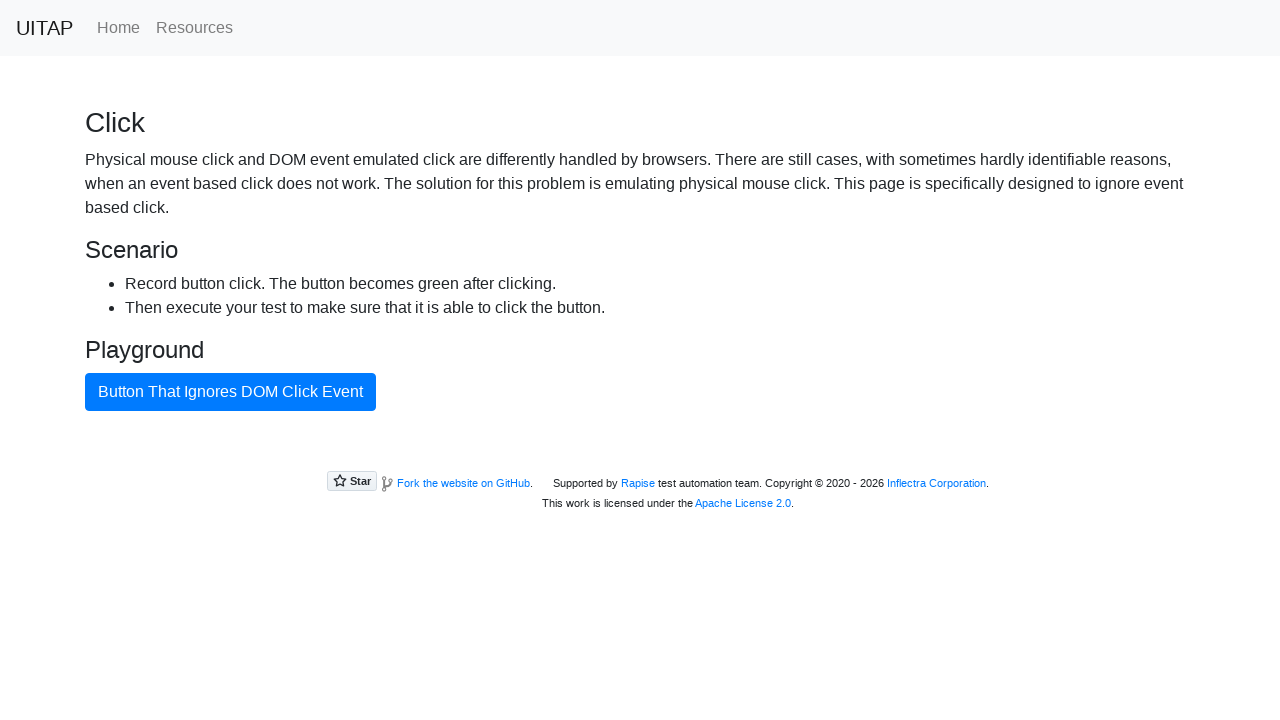

Clicked button that ignores DOM click events using mouse click at (230, 392) on internal:text="Button That Ignores DOM Click Event"i
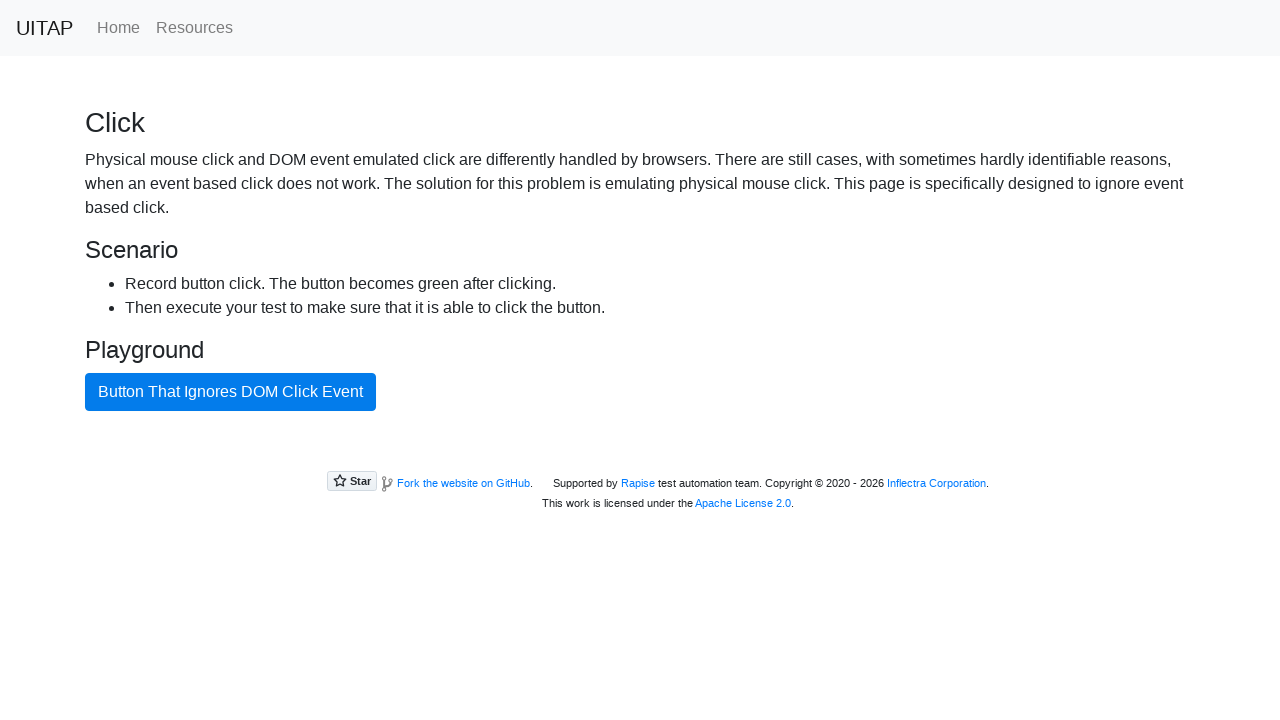

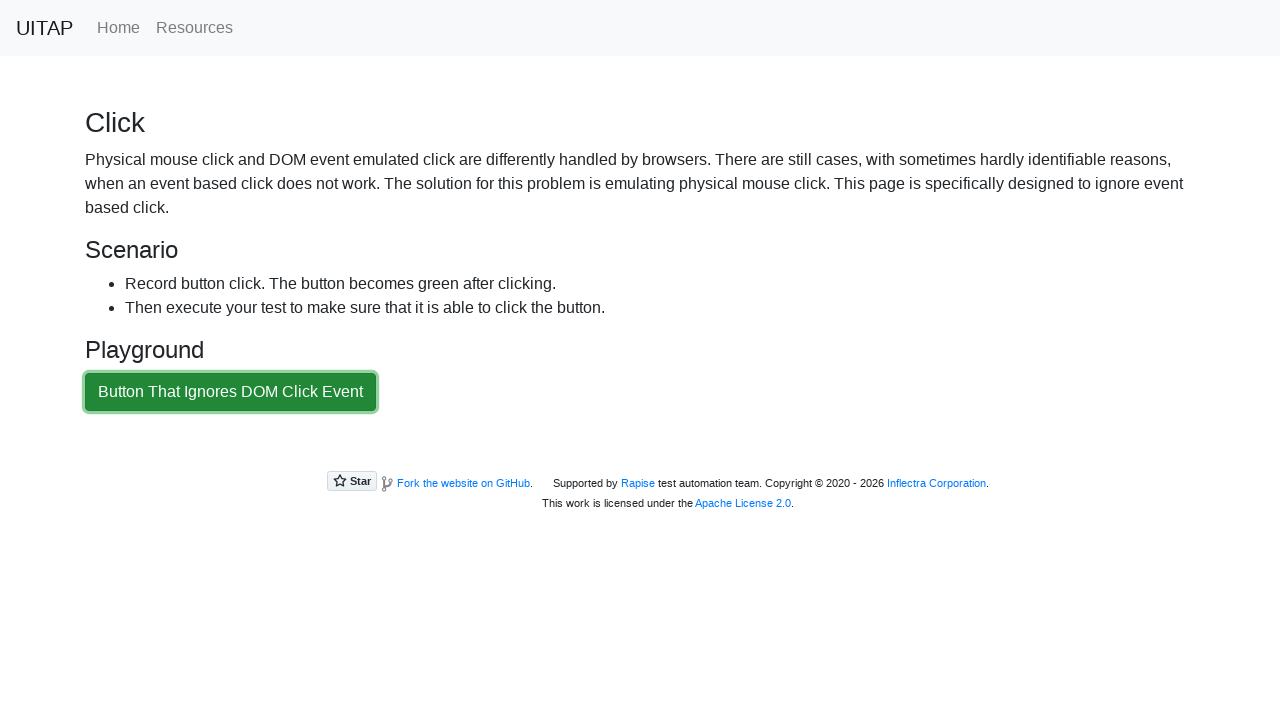